Fills out a simple form with first name, last name, city, and country information, then submits the form

Starting URL: http://suninjuly.github.io/simple_form_find_task.html

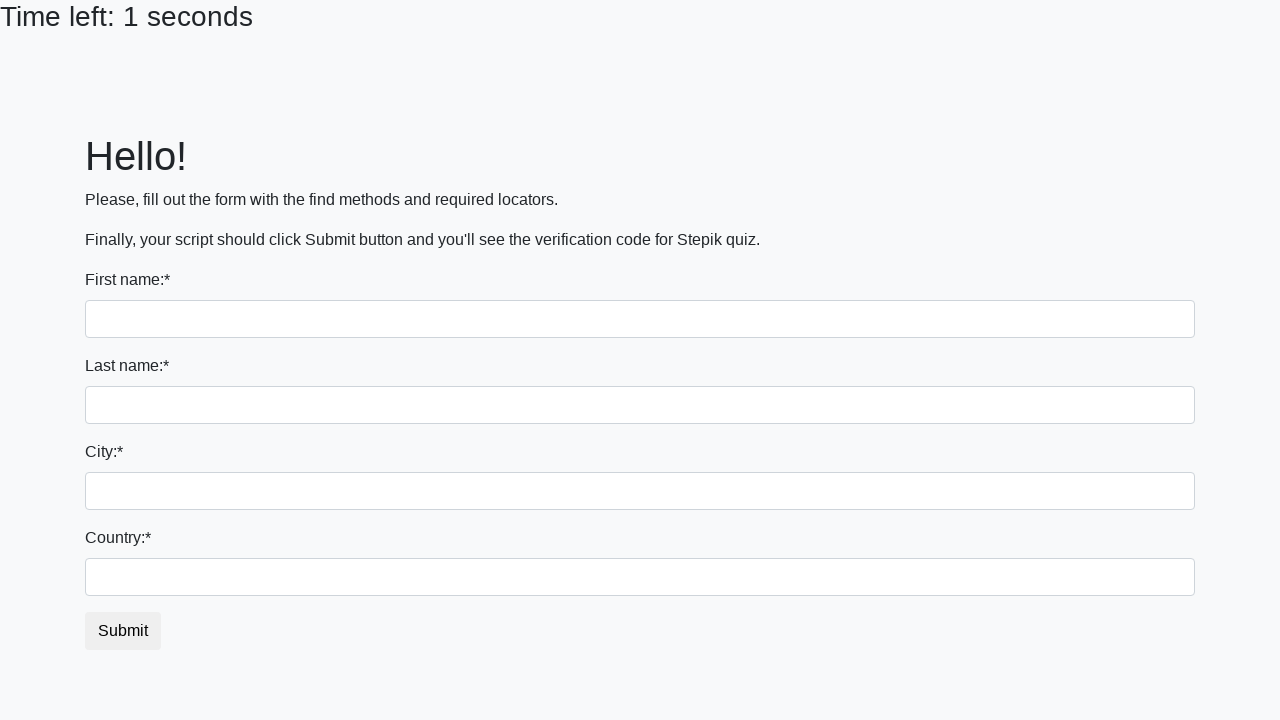

Filled first name field with 'Ivan' on input[name="first_name"]
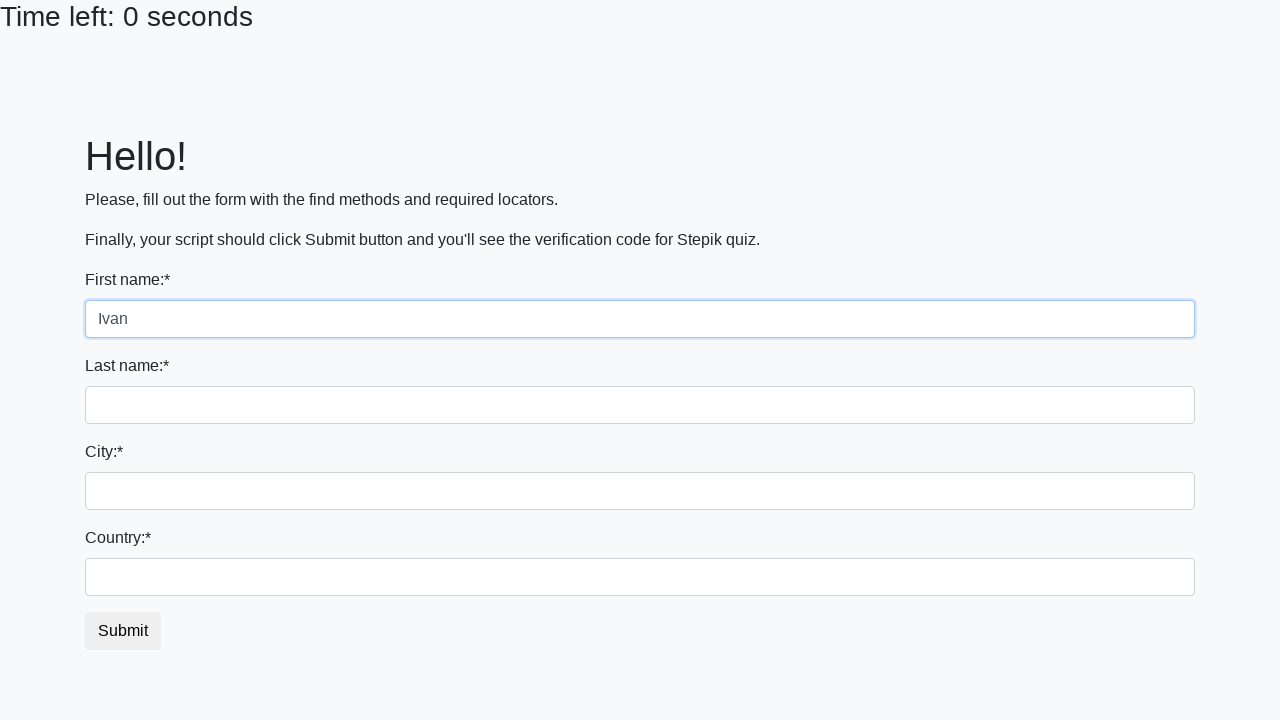

Filled last name field with 'Petrov' on input[name="last_name"]
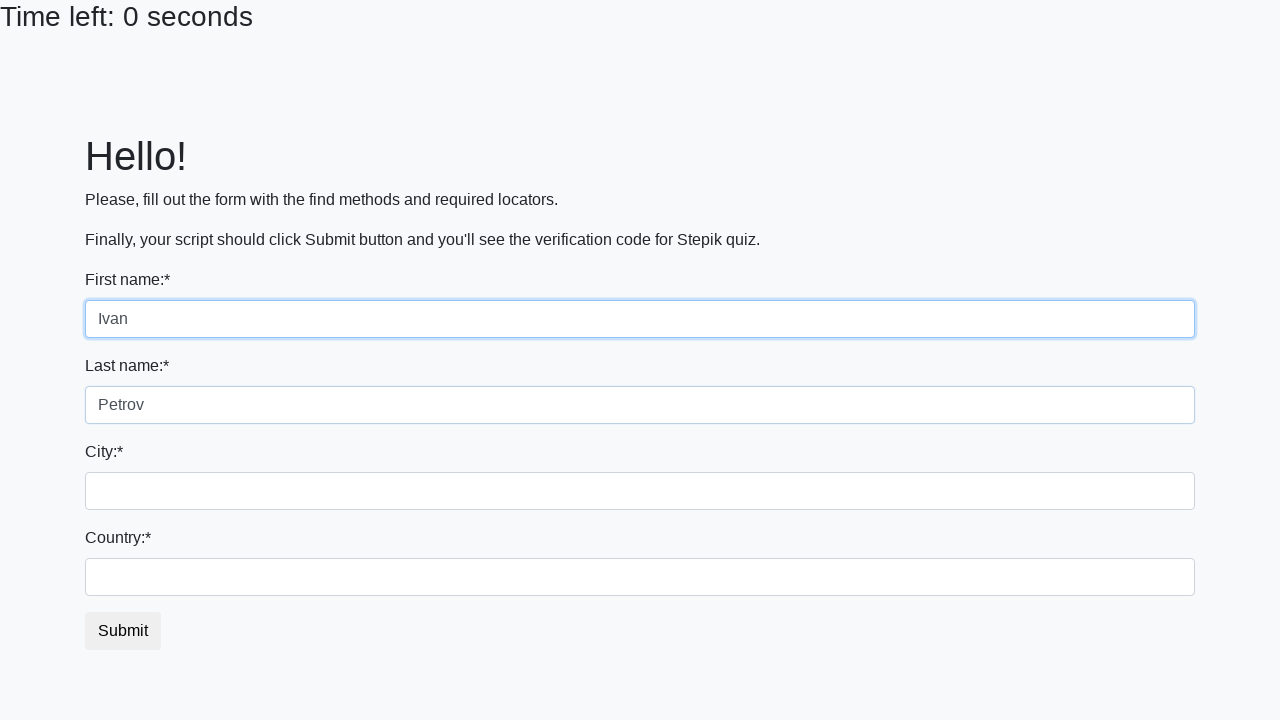

Filled city field with 'Smolensk' on input[name="firstname"]
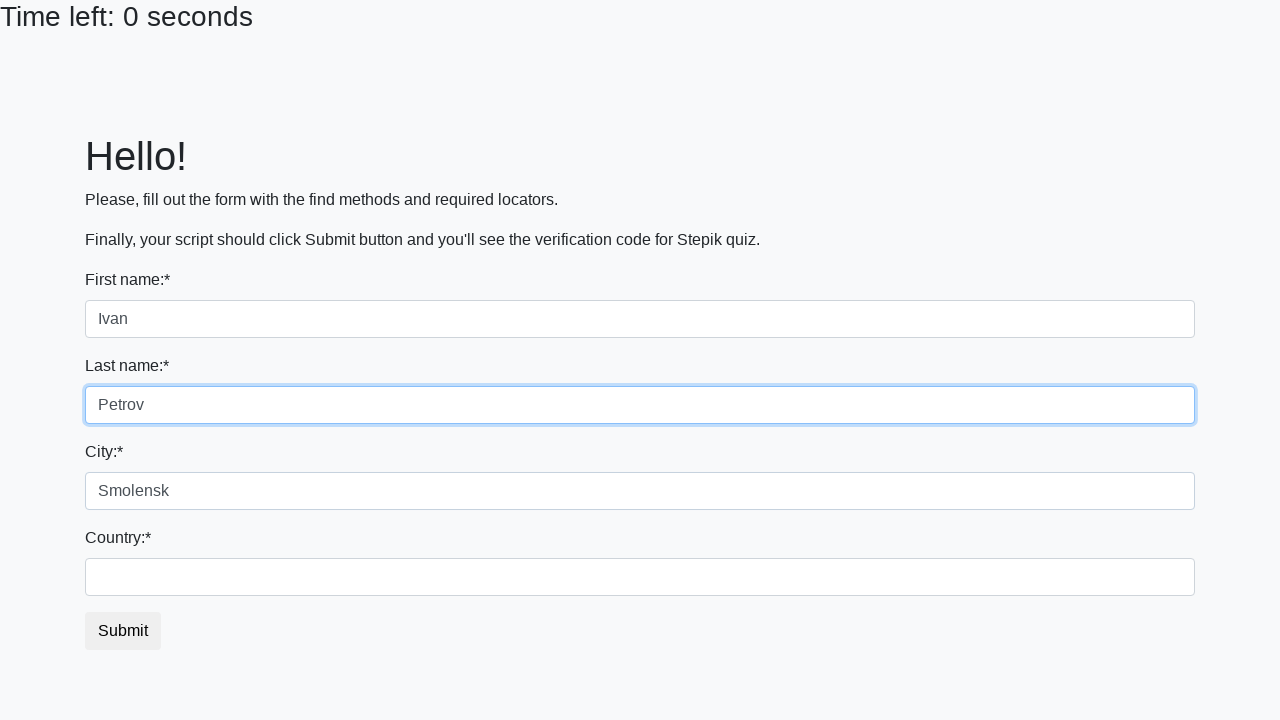

Filled country field with 'Russia' on #country
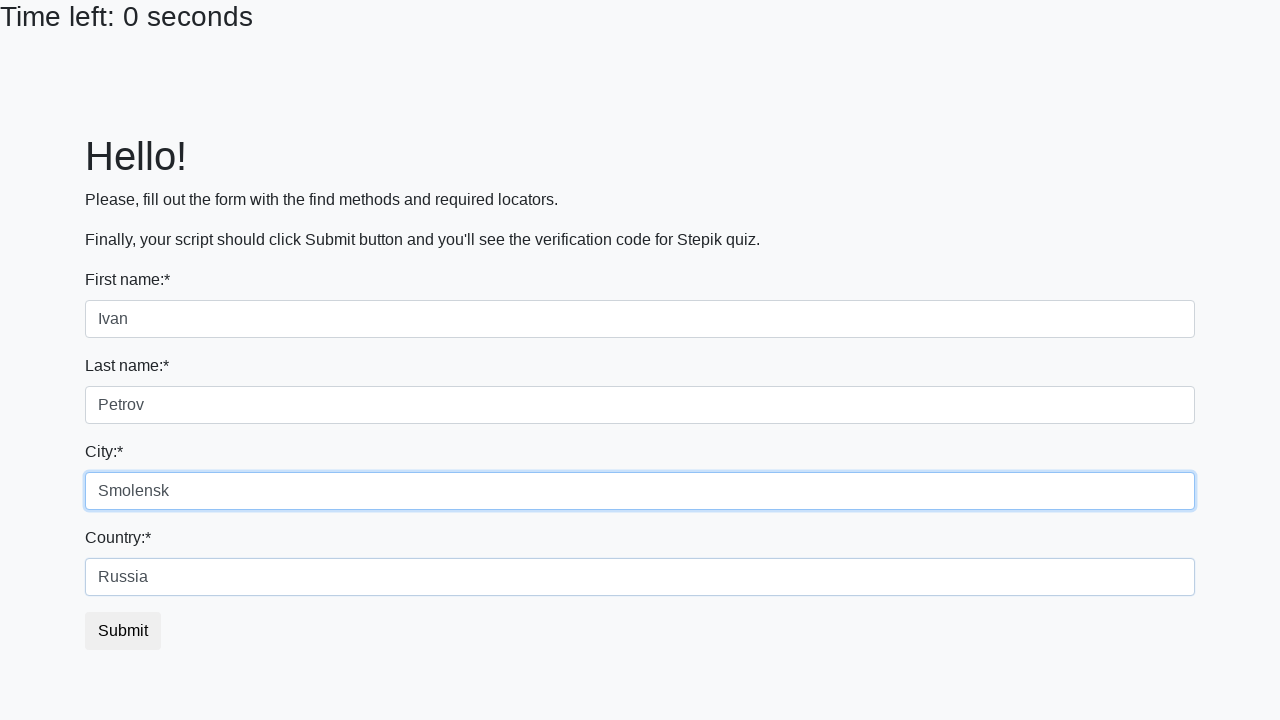

Clicked submit button to submit form at (123, 631) on #submit_button
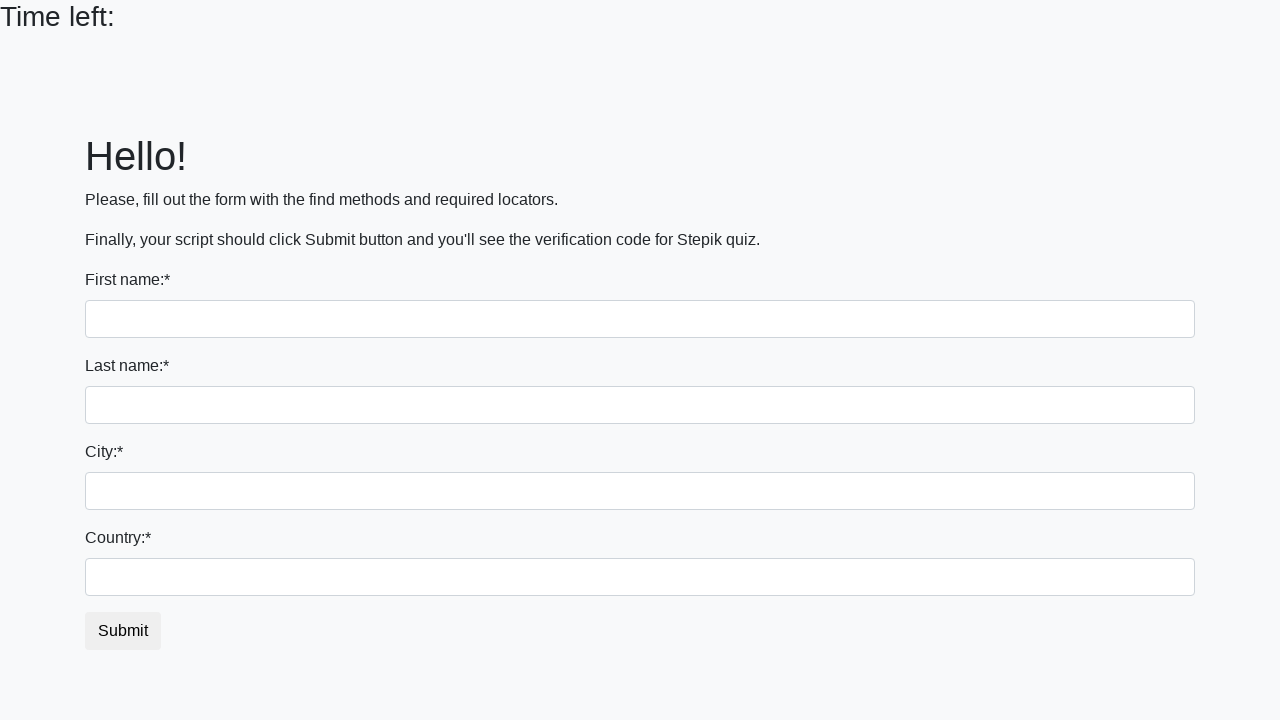

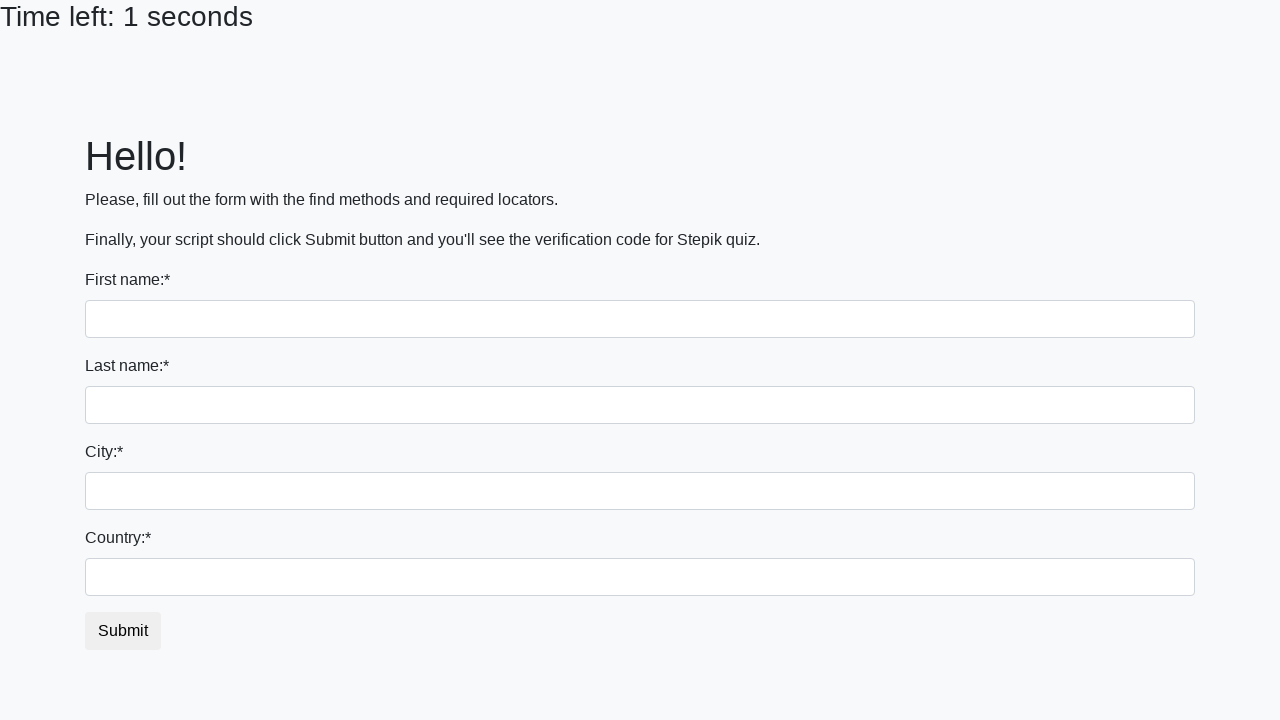